Verifies the current URL of the OrangeHRM application

Starting URL: https://opensource-demo.orangehrmlive.com/web/index.php/auth/login

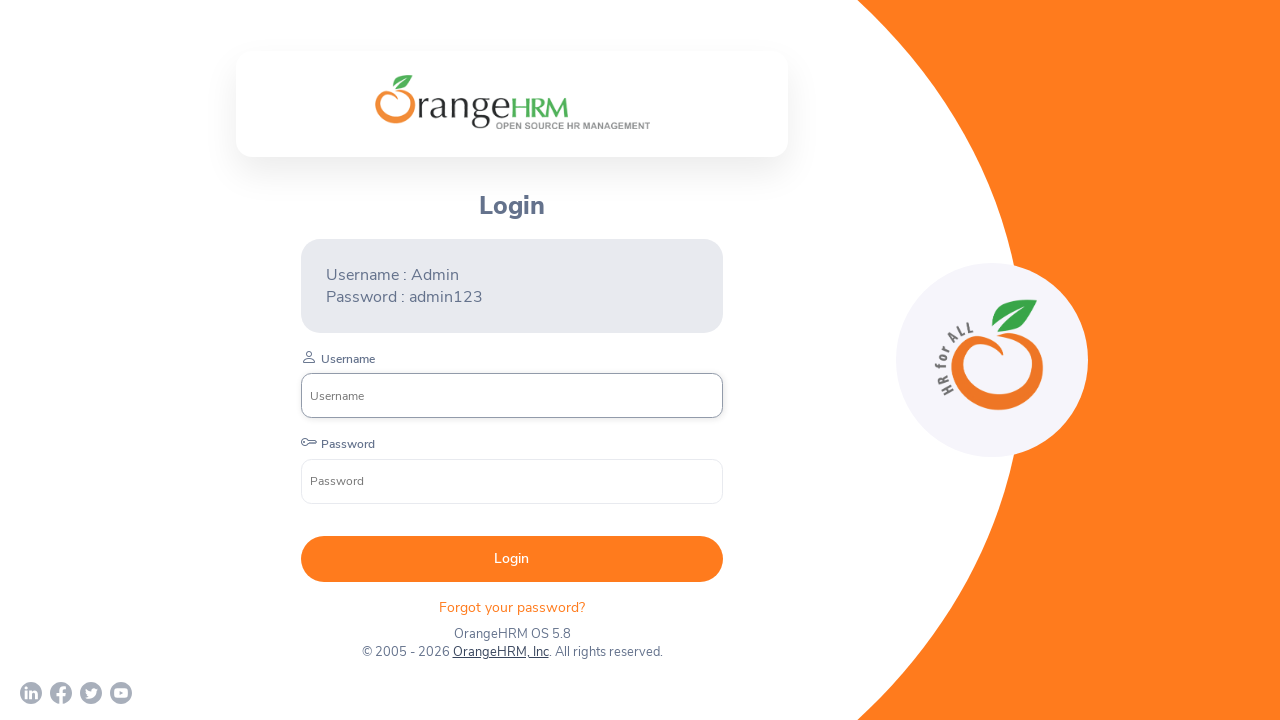

Waited for page to reach networkidle state
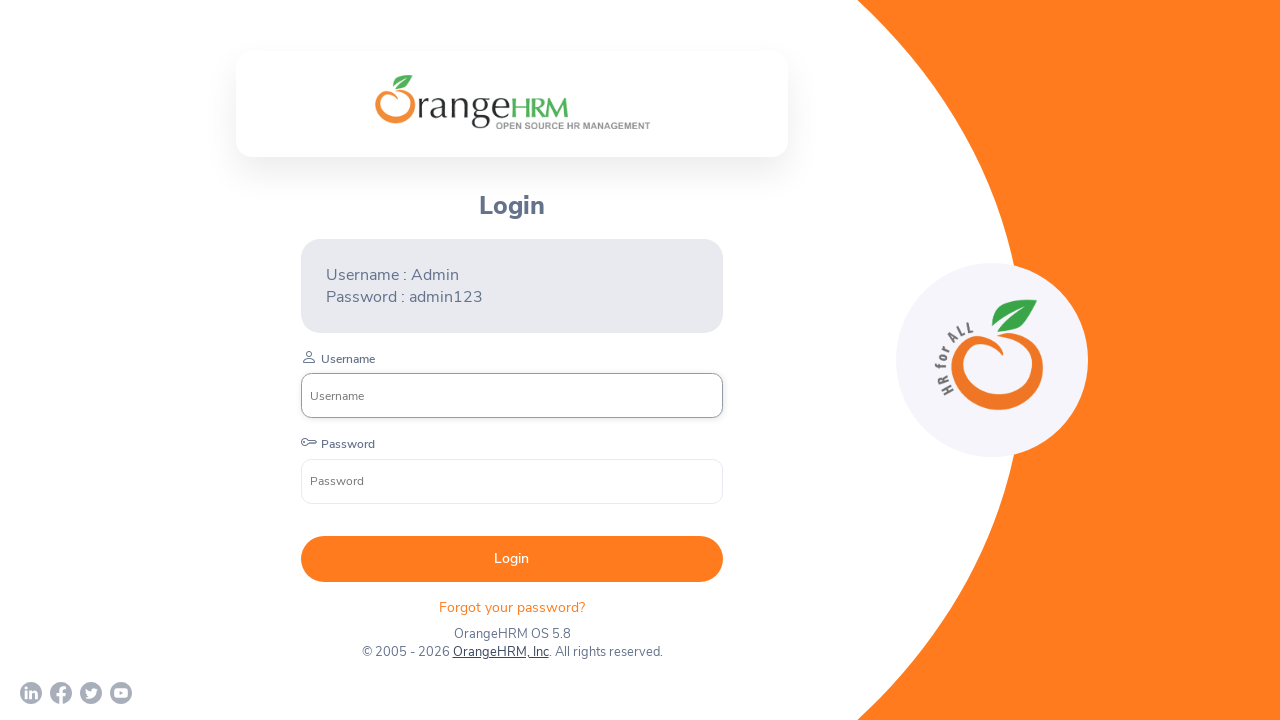

Verified current URL contains OrangeHRM domain
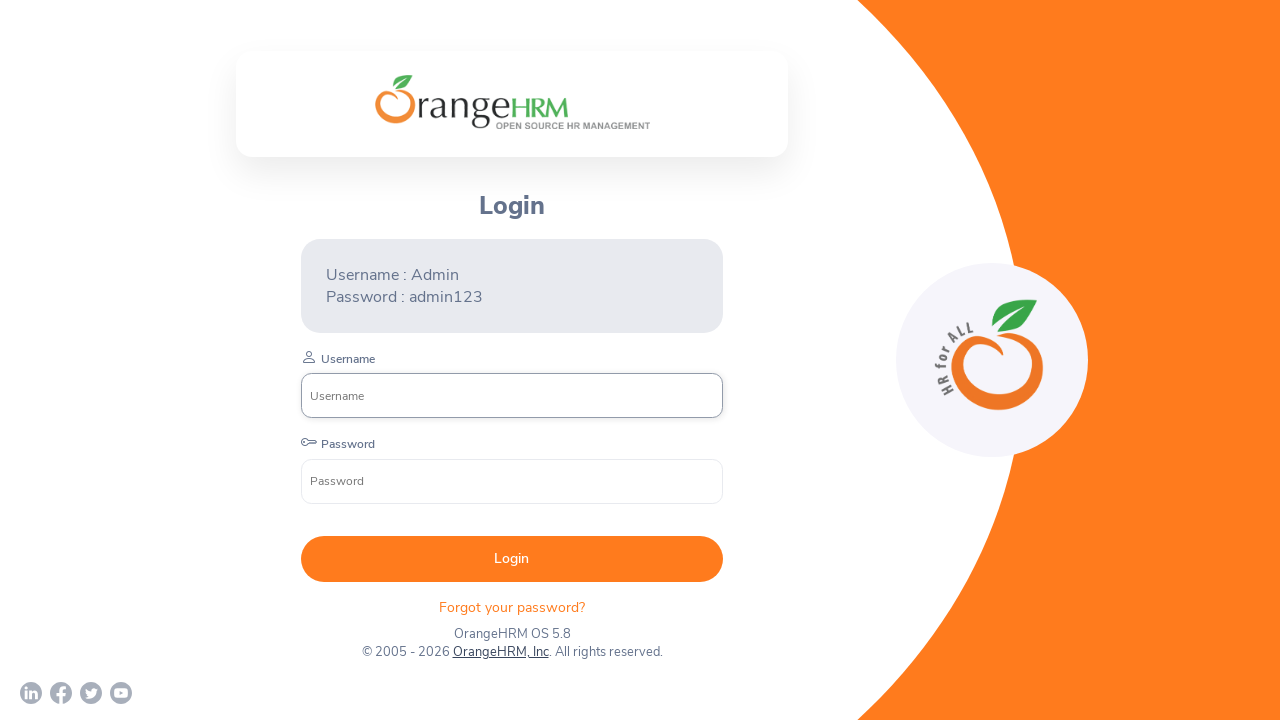

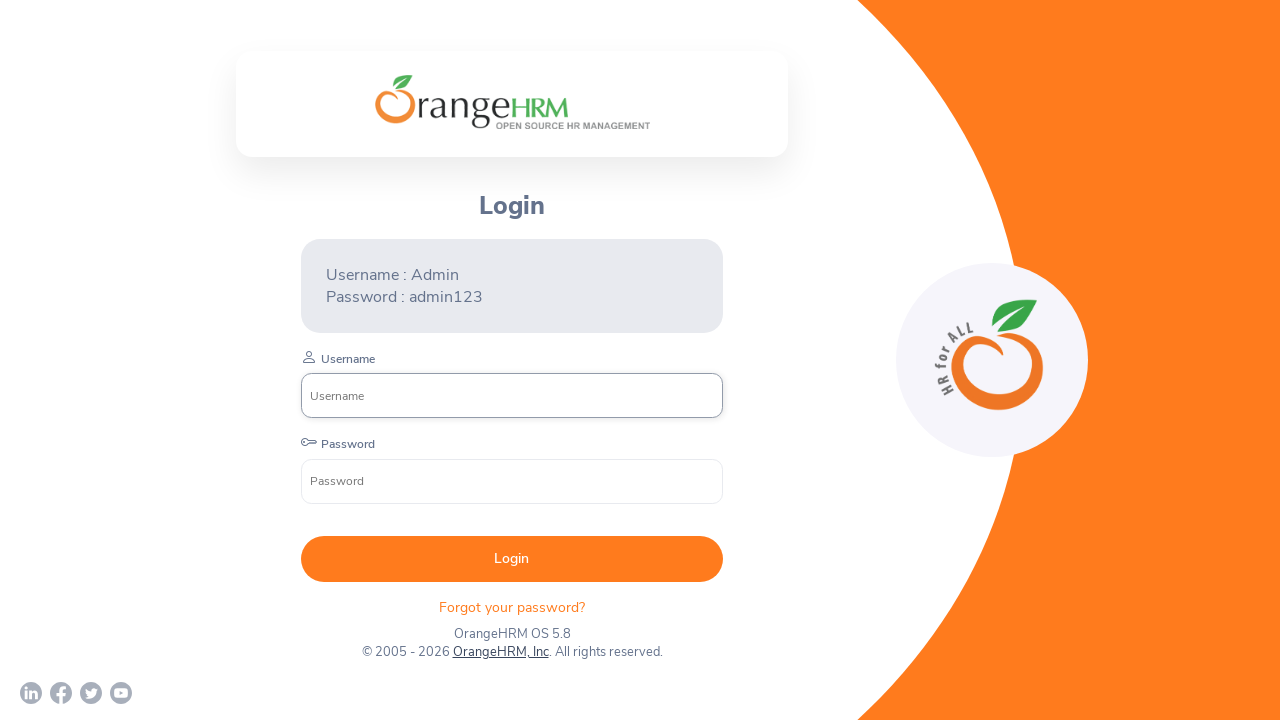